Tests checkbox selection functionality by clicking a checkbox to toggle its state between selected and unselected, verifying the state changes correctly.

Starting URL: https://speedwaytech.co.in/sample.html

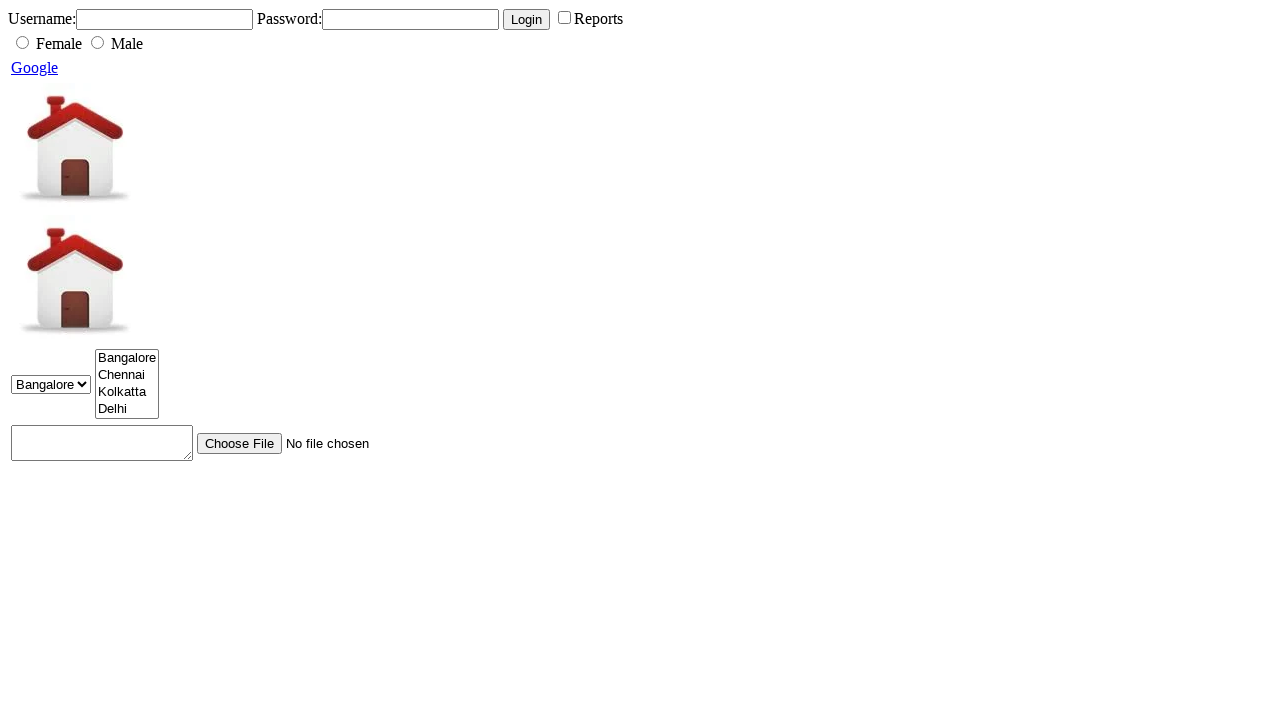

Retrieved initial checkbox state (should be unselected)
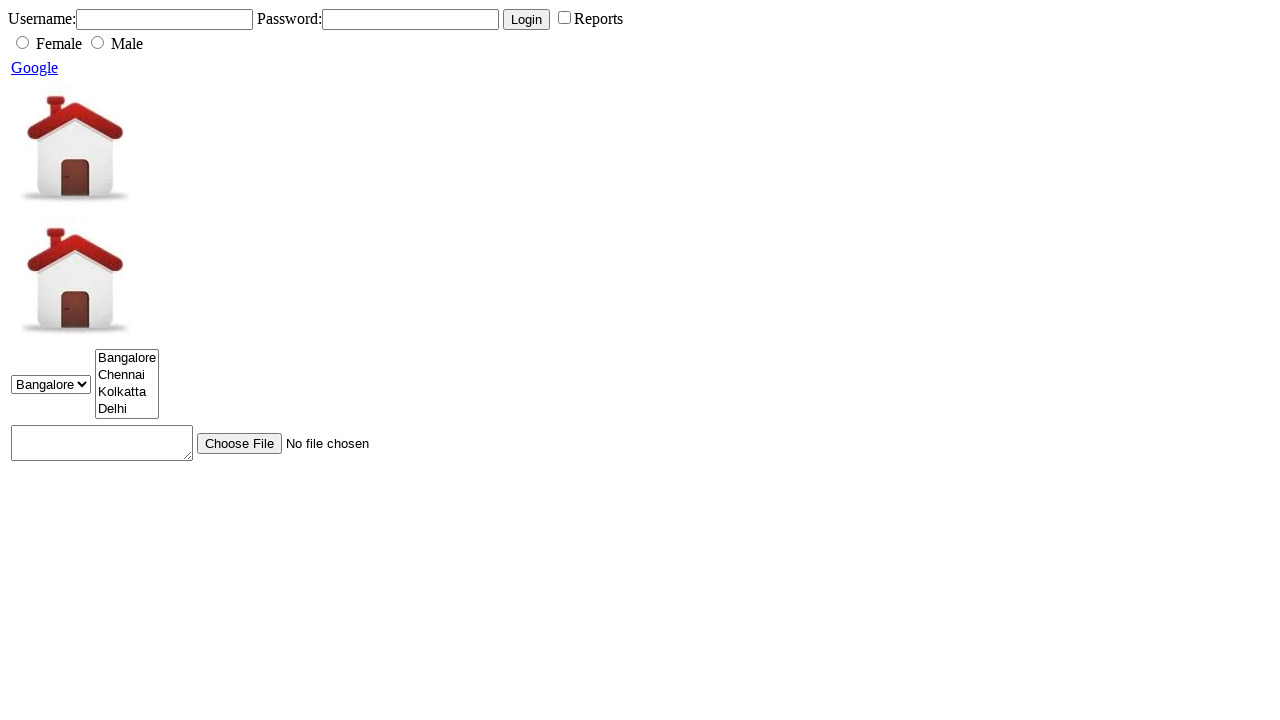

Clicked checkbox to select it at (564, 18) on #rep
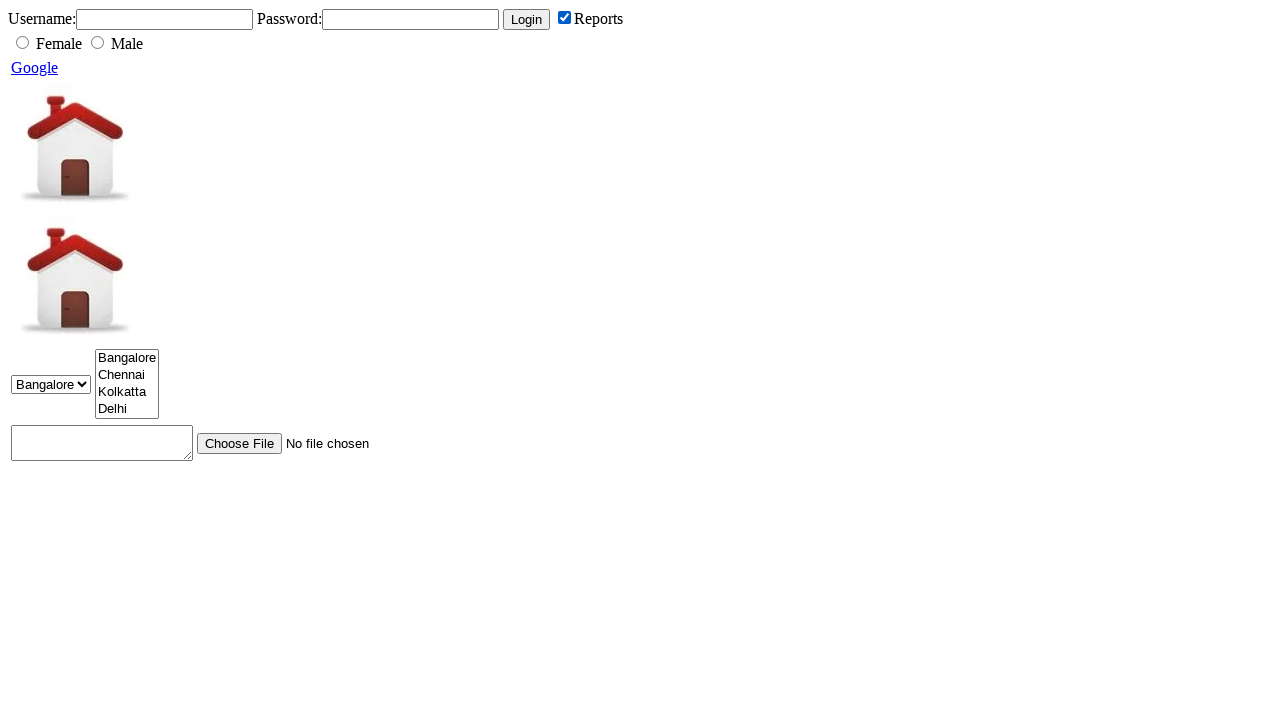

Verified checkbox is selected after first click
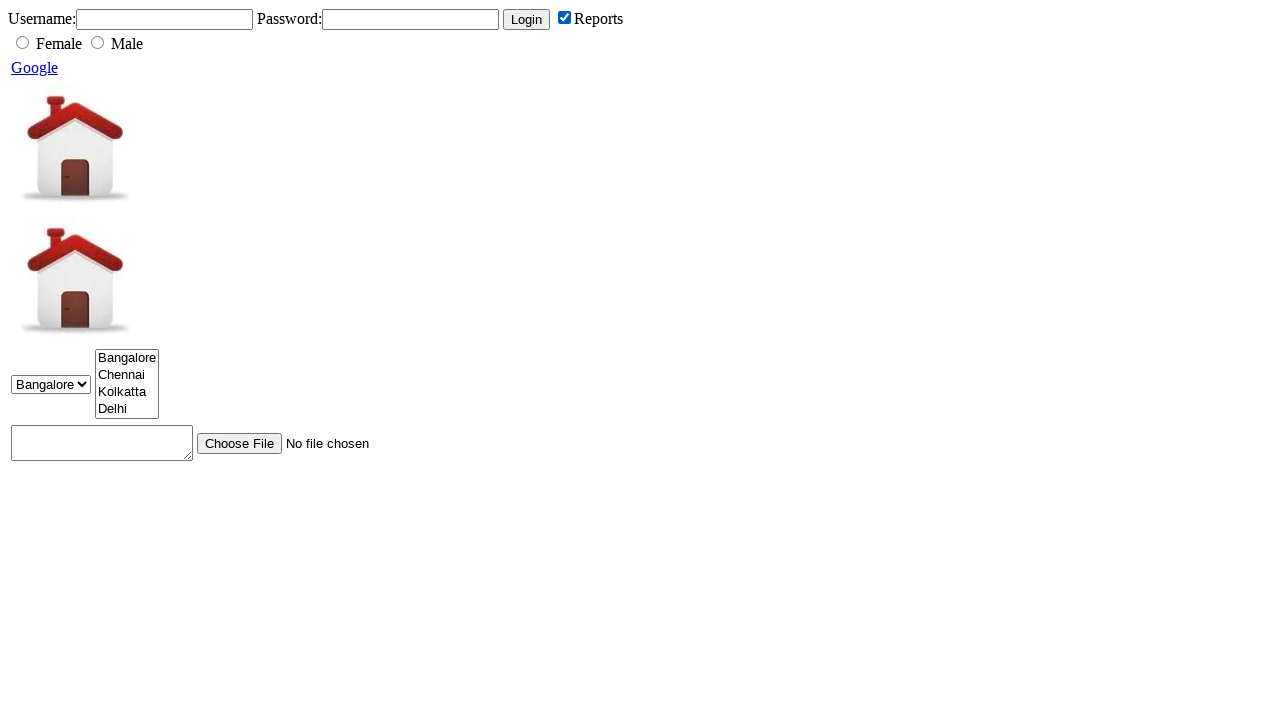

Clicked checkbox to deselect it at (564, 18) on #rep
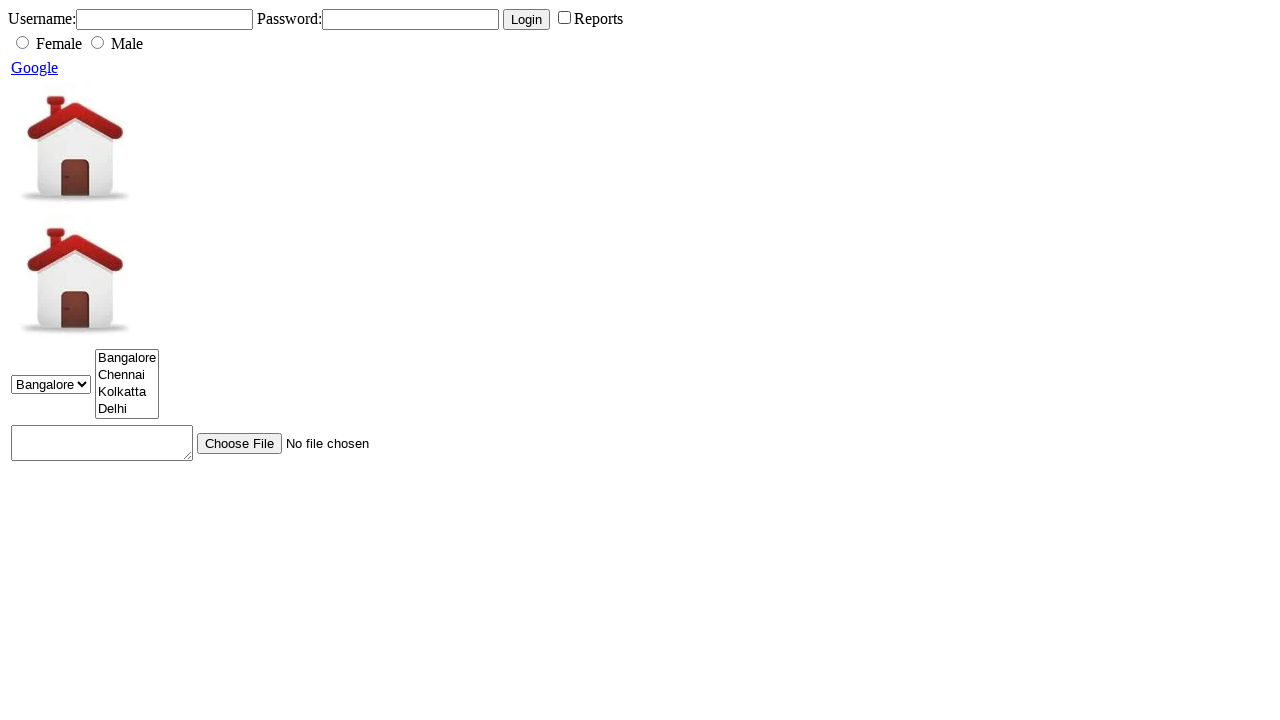

Verified checkbox is deselected after second click
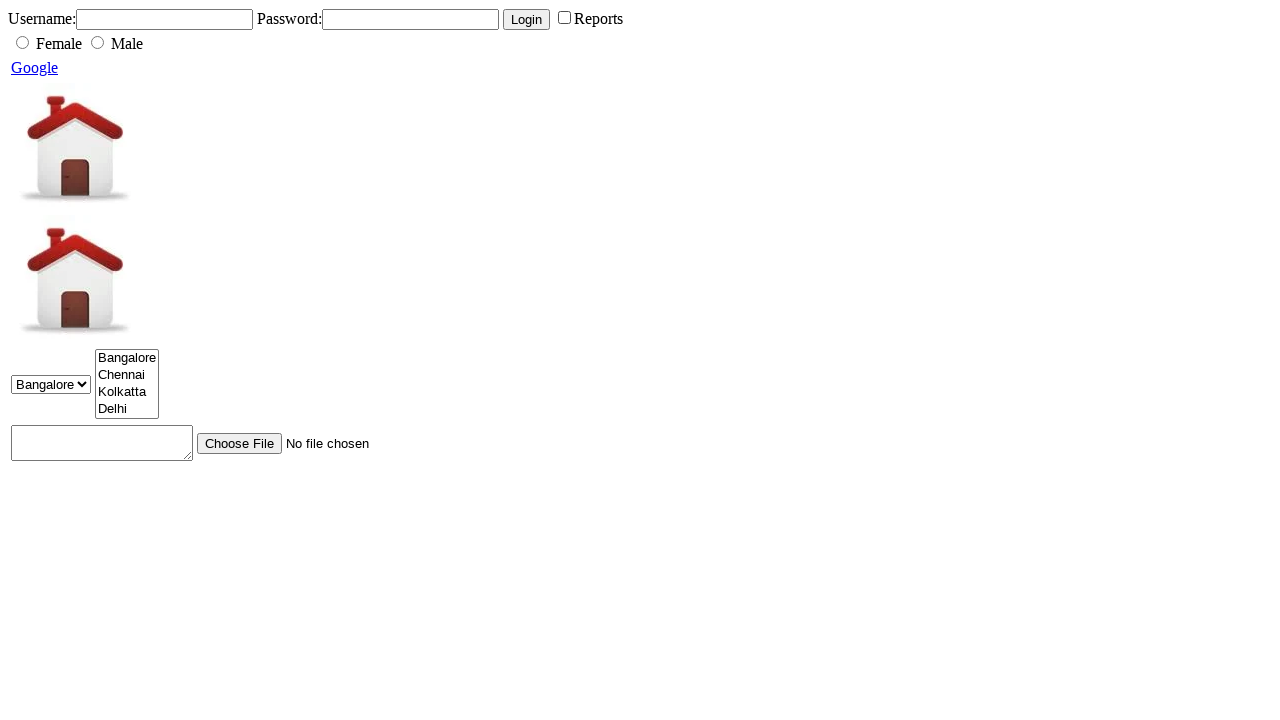

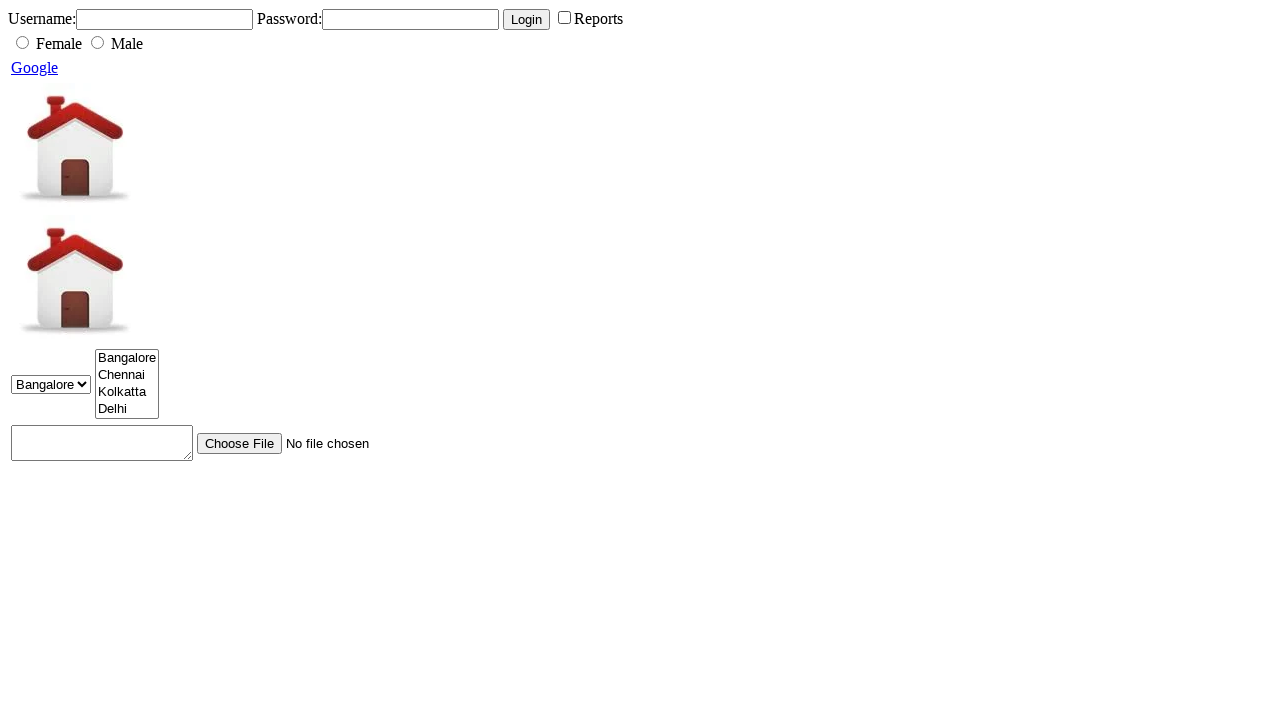